Tests that the Clear completed button displays correct text after marking an item complete

Starting URL: https://demo.playwright.dev/todomvc

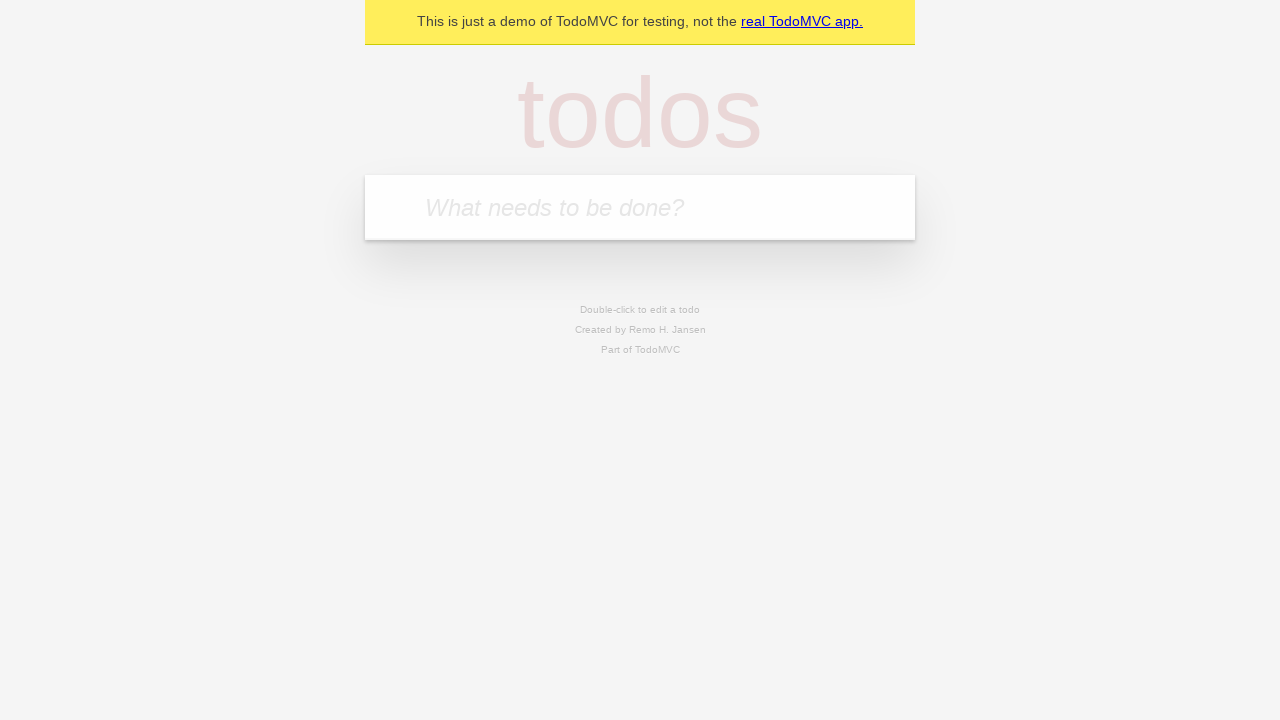

Filled input field with 'buy some cheese' on internal:attr=[placeholder="What needs to be done?"i]
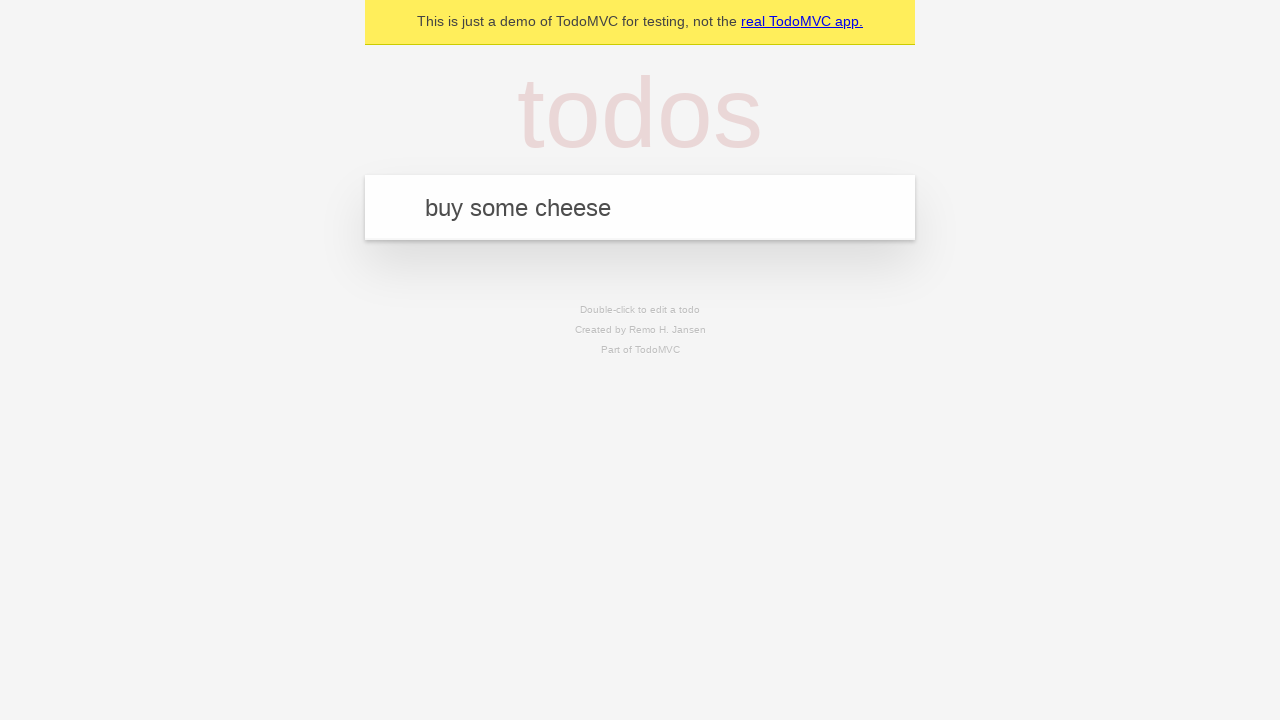

Pressed Enter to add first todo item on internal:attr=[placeholder="What needs to be done?"i]
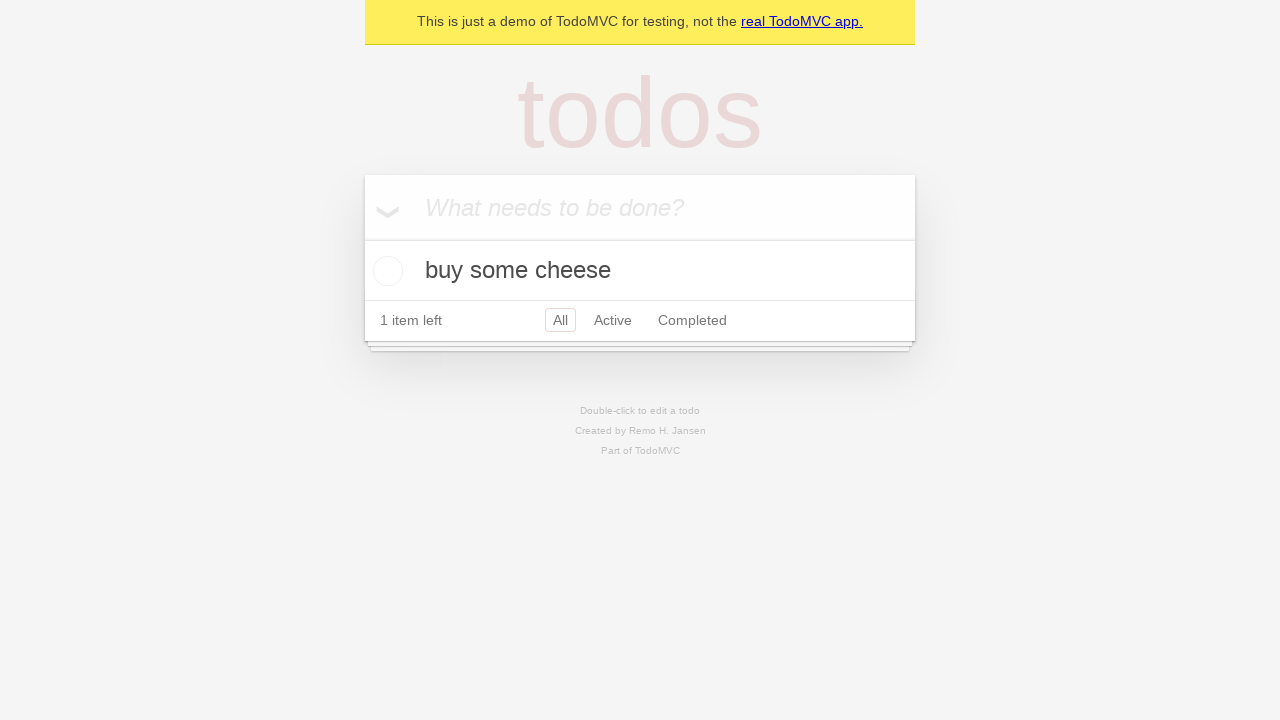

Filled input field with 'feed the cat' on internal:attr=[placeholder="What needs to be done?"i]
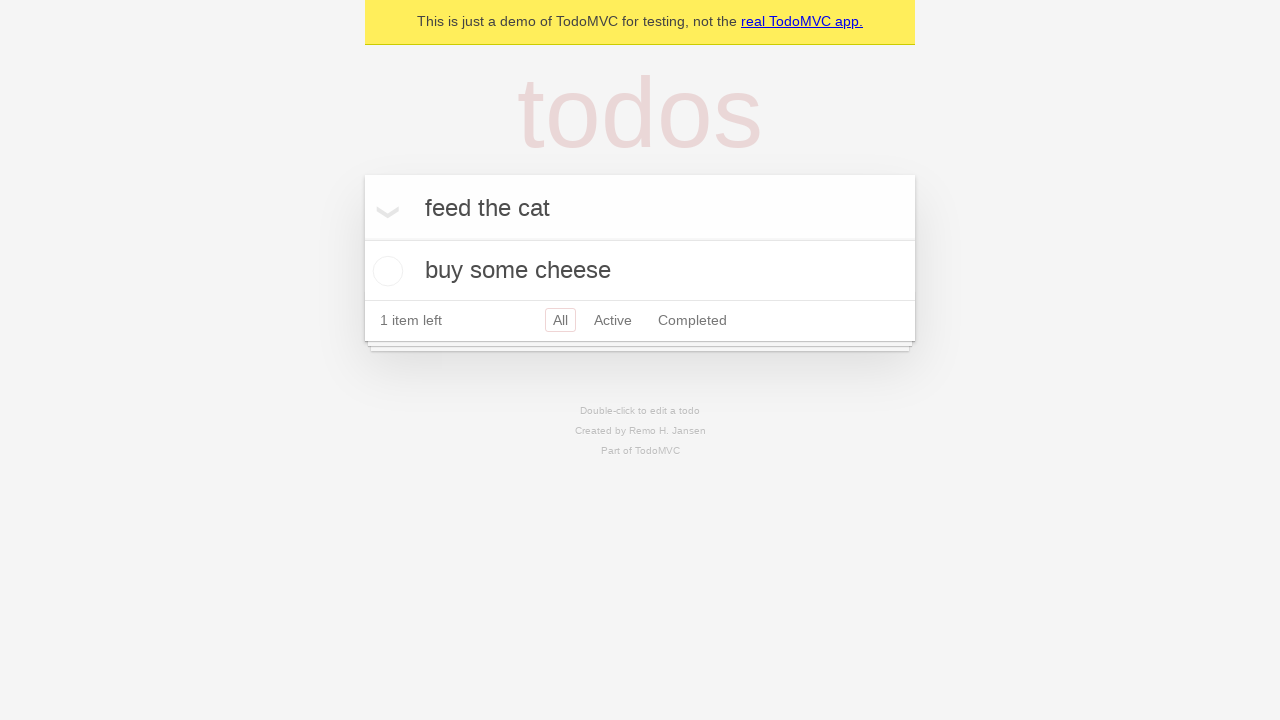

Pressed Enter to add second todo item on internal:attr=[placeholder="What needs to be done?"i]
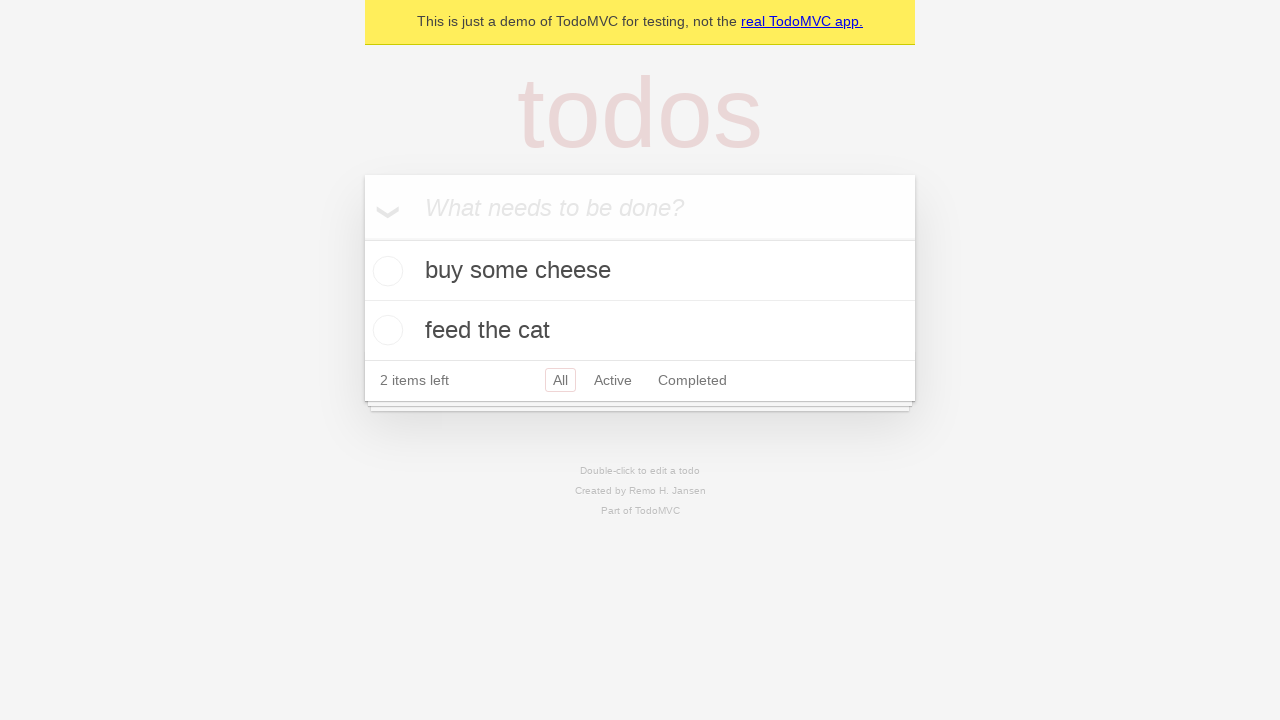

Filled input field with 'book a doctors appointment' on internal:attr=[placeholder="What needs to be done?"i]
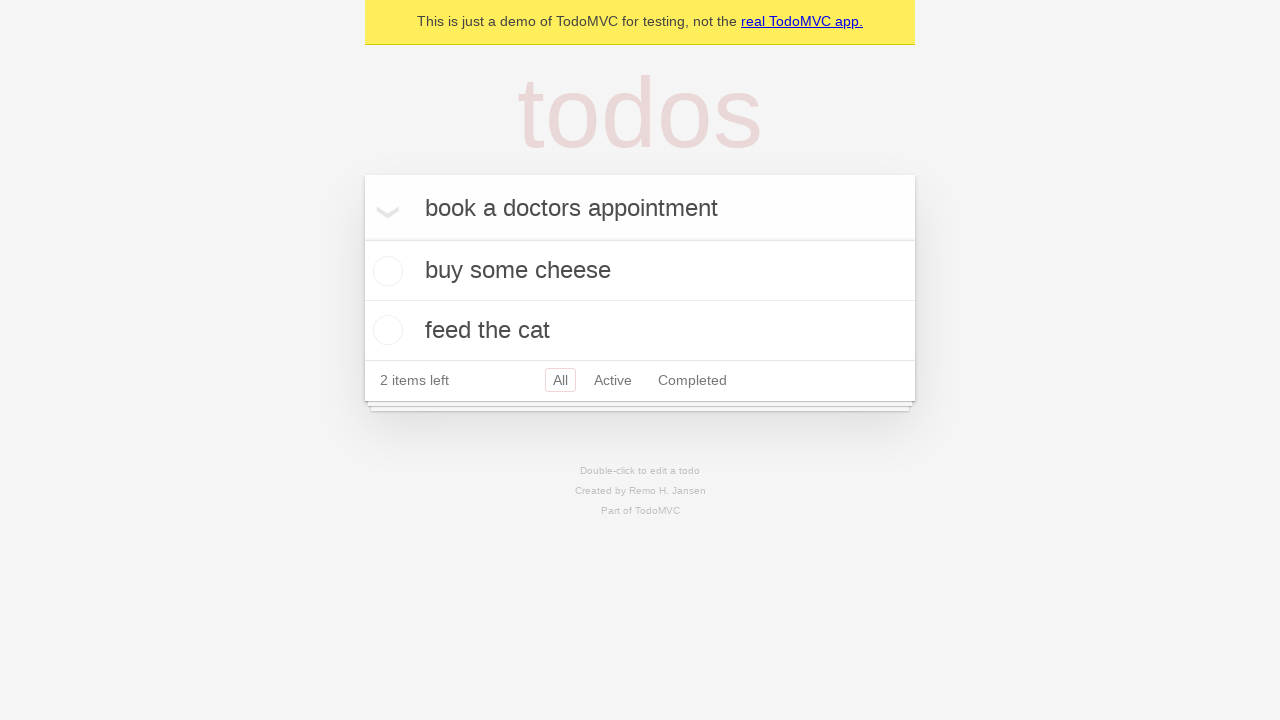

Pressed Enter to add third todo item on internal:attr=[placeholder="What needs to be done?"i]
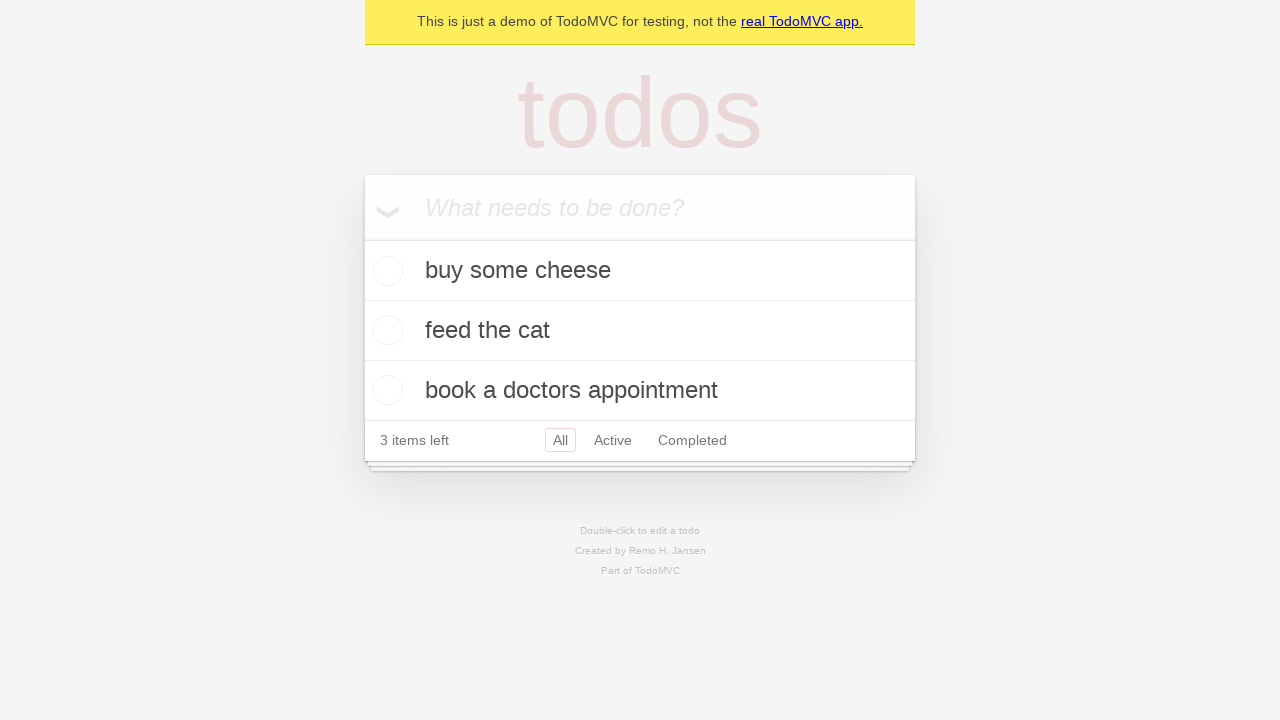

Marked first todo item as complete by checking toggle at (385, 271) on .todo-list li .toggle >> nth=0
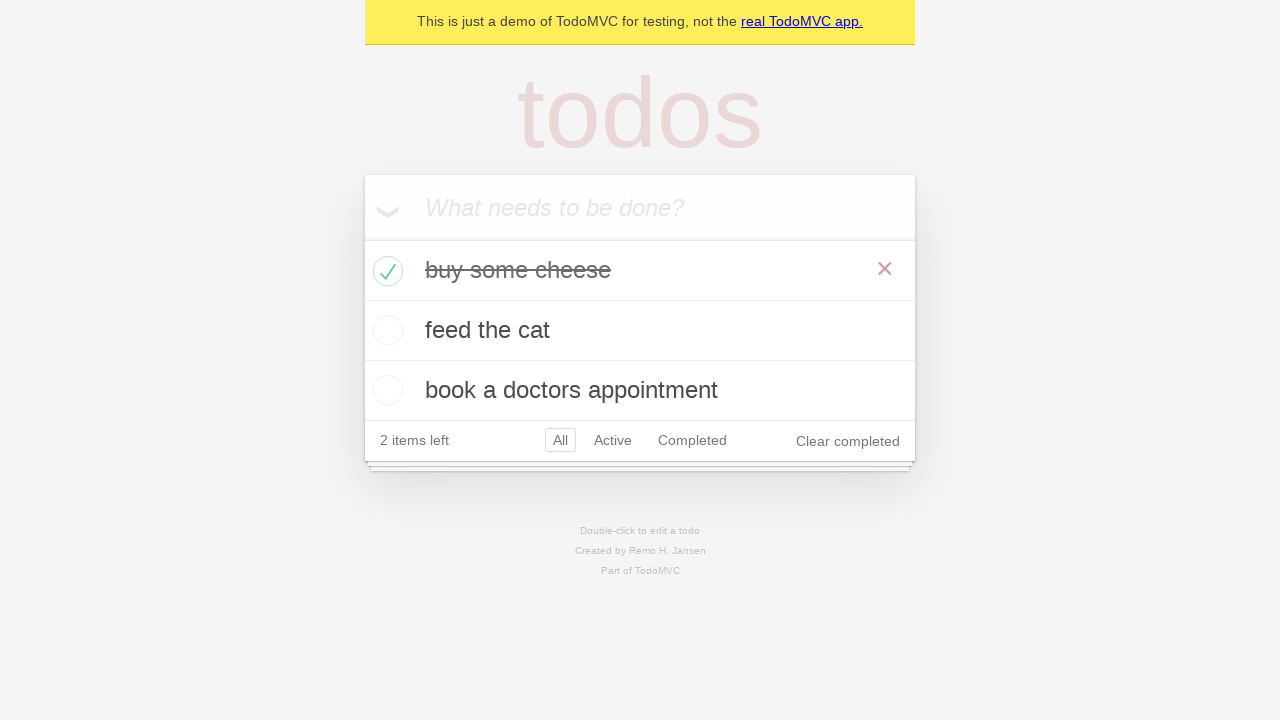

Verified Clear completed button is visible after marking item complete
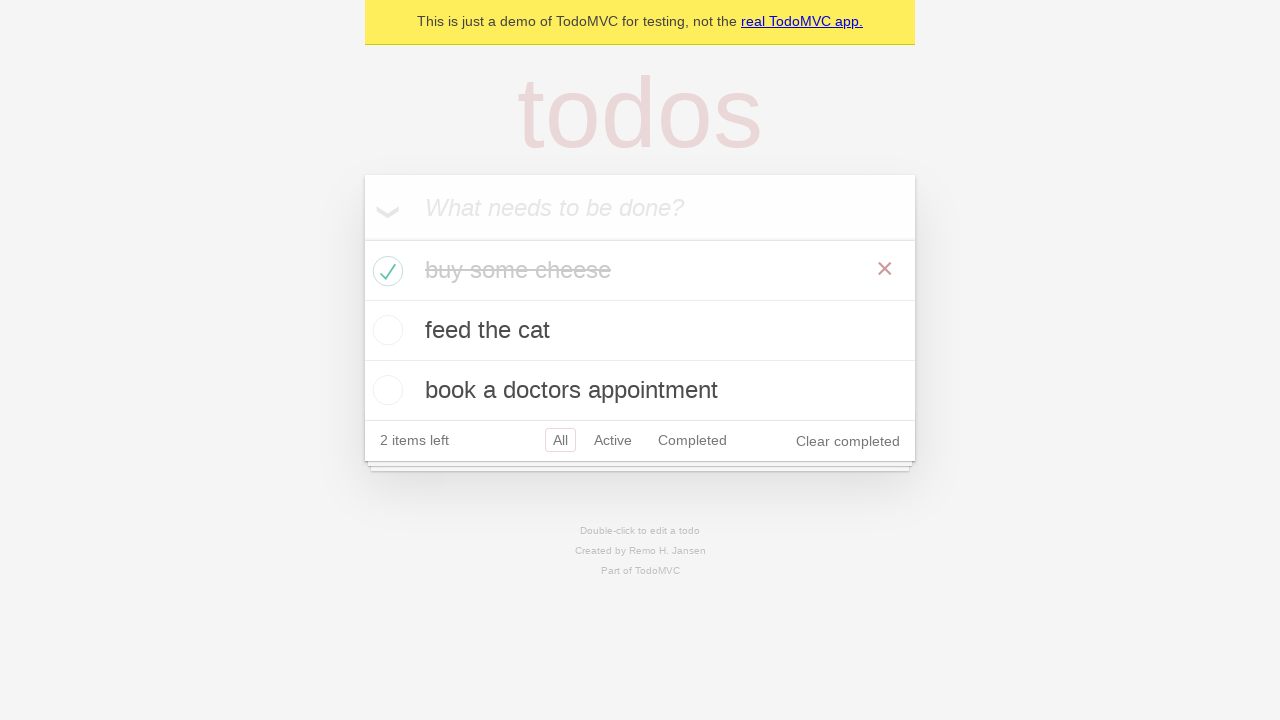

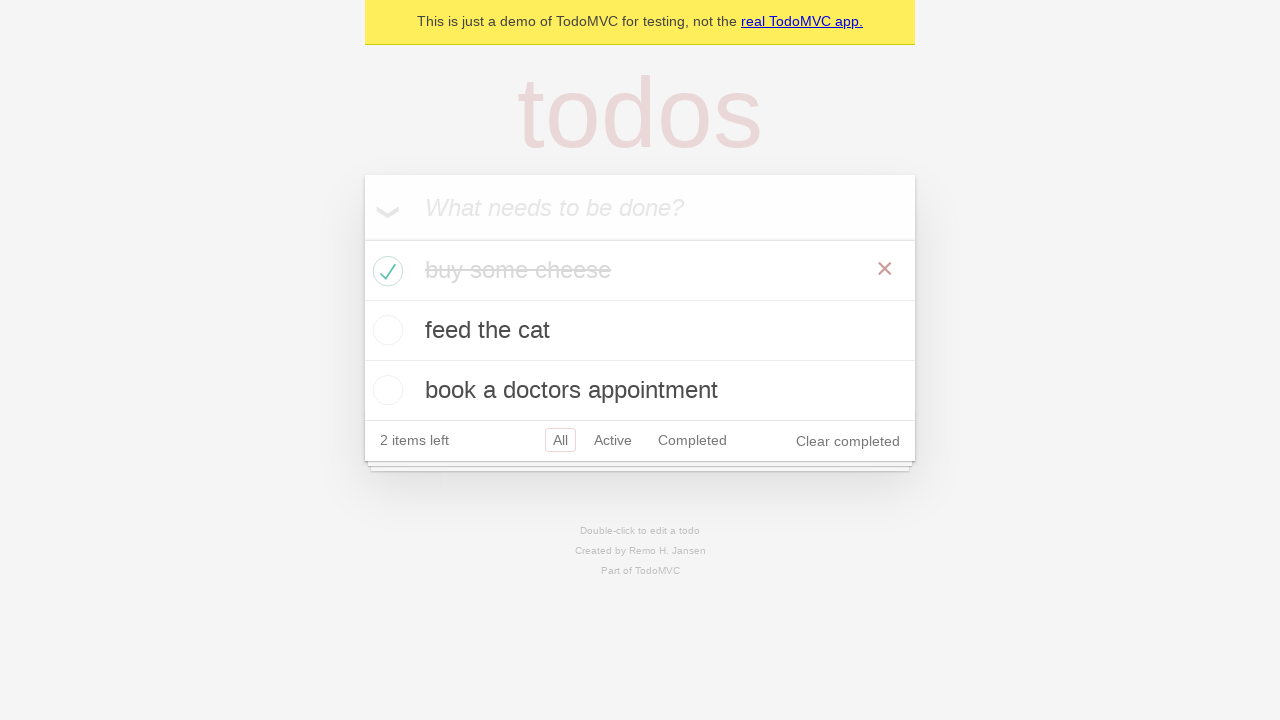